Navigates to an Angular demo app and clicks on the library button to test navigation

Starting URL: https://rahulshettyacademy.com/angularAppdemo

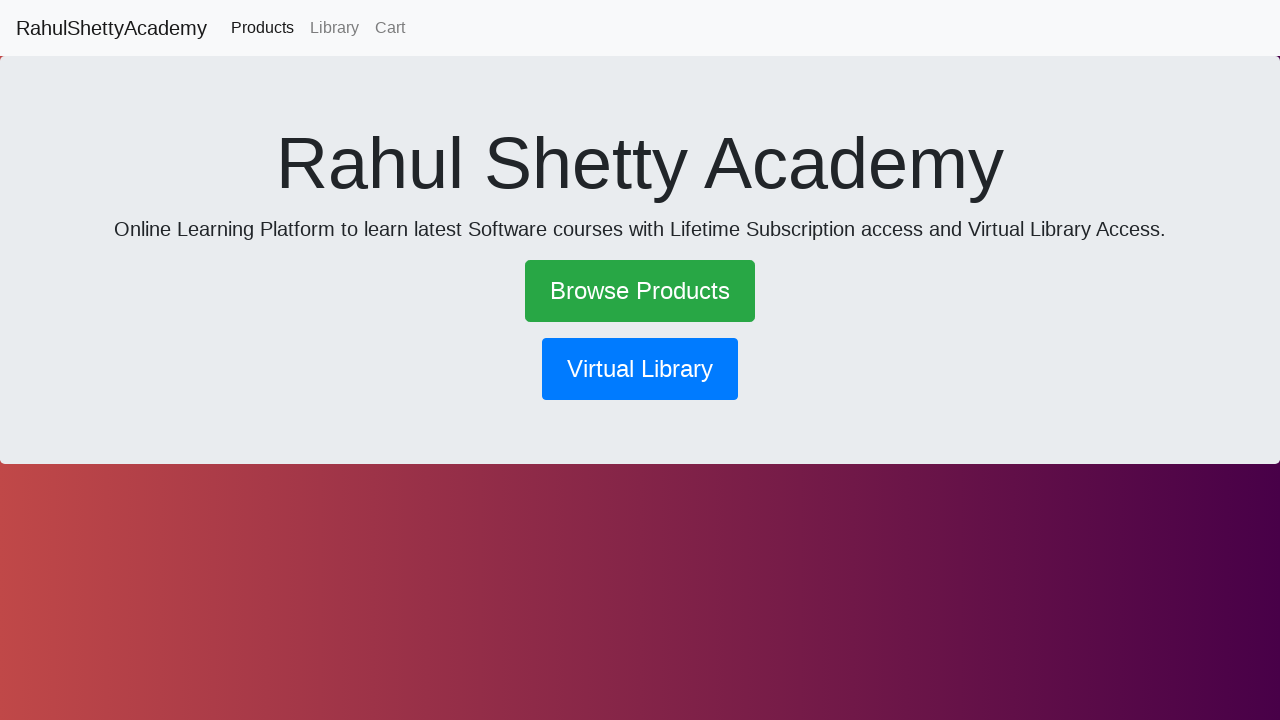

Clicked on the library navigation button at (640, 369) on button[routerlink*='library']
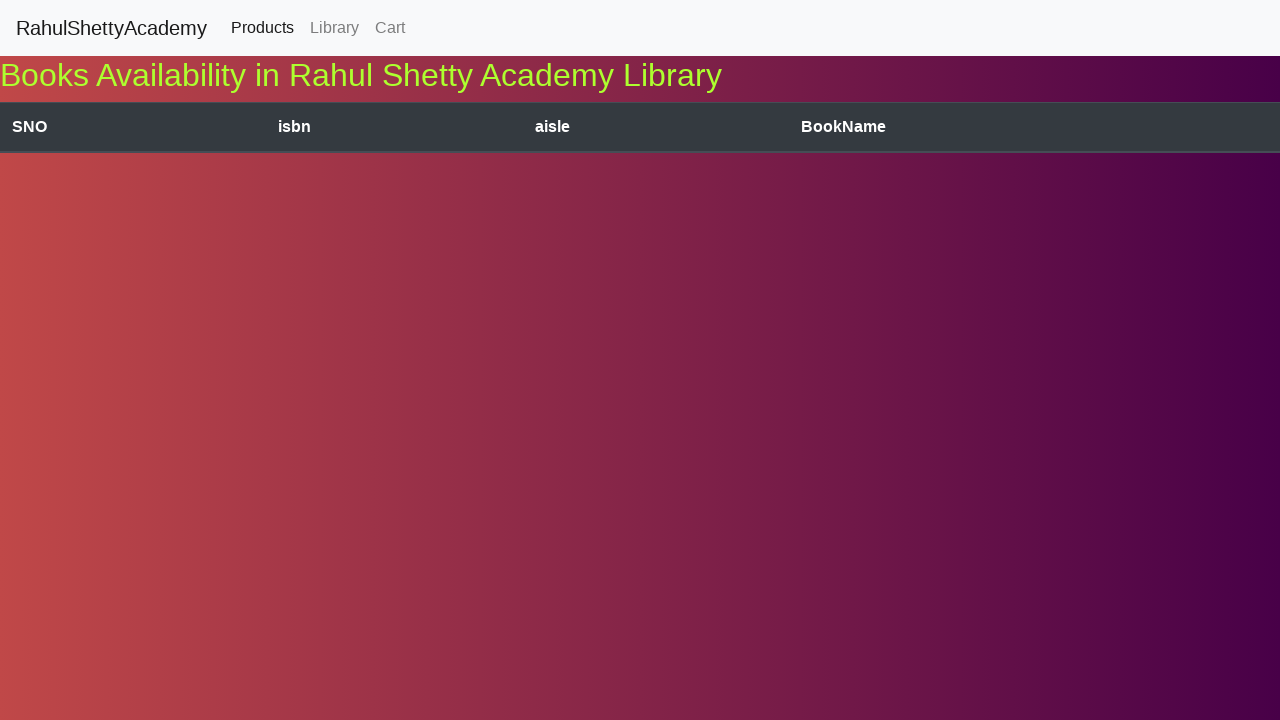

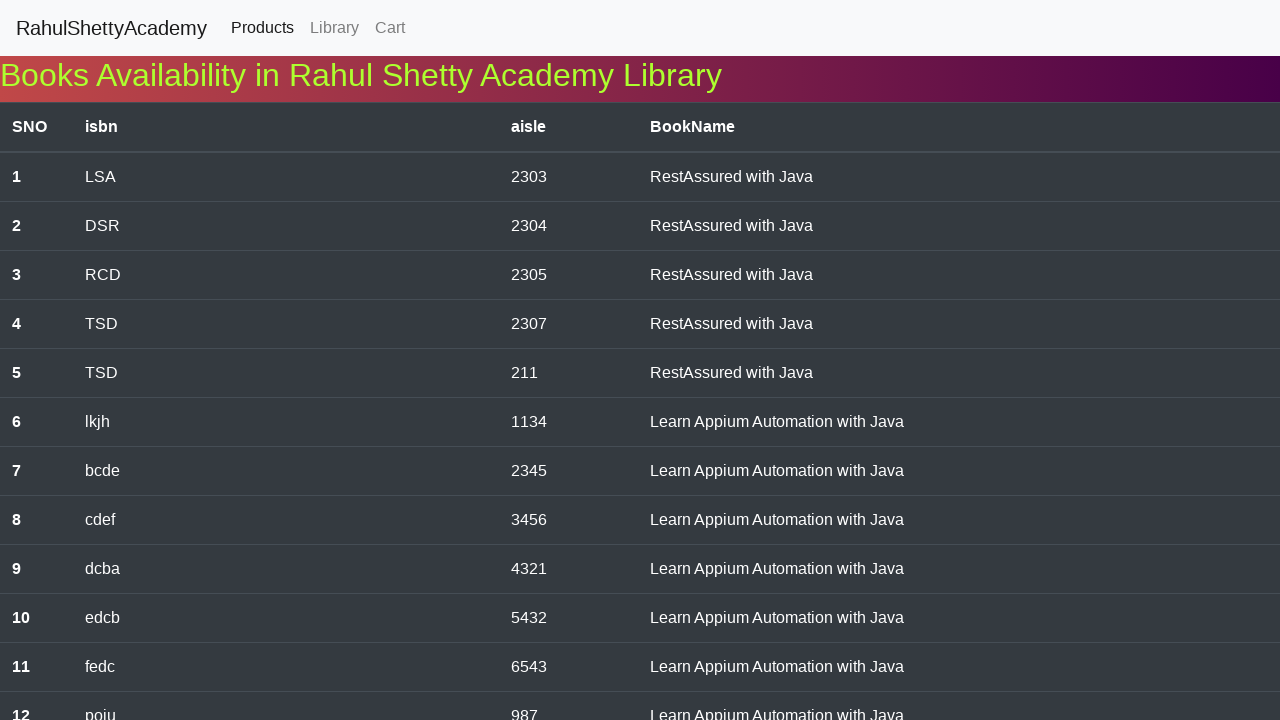